Tests navigation to a normal load website by clicking a link and verifying the page title displays correctly

Starting URL: https://curso.testautomation.es

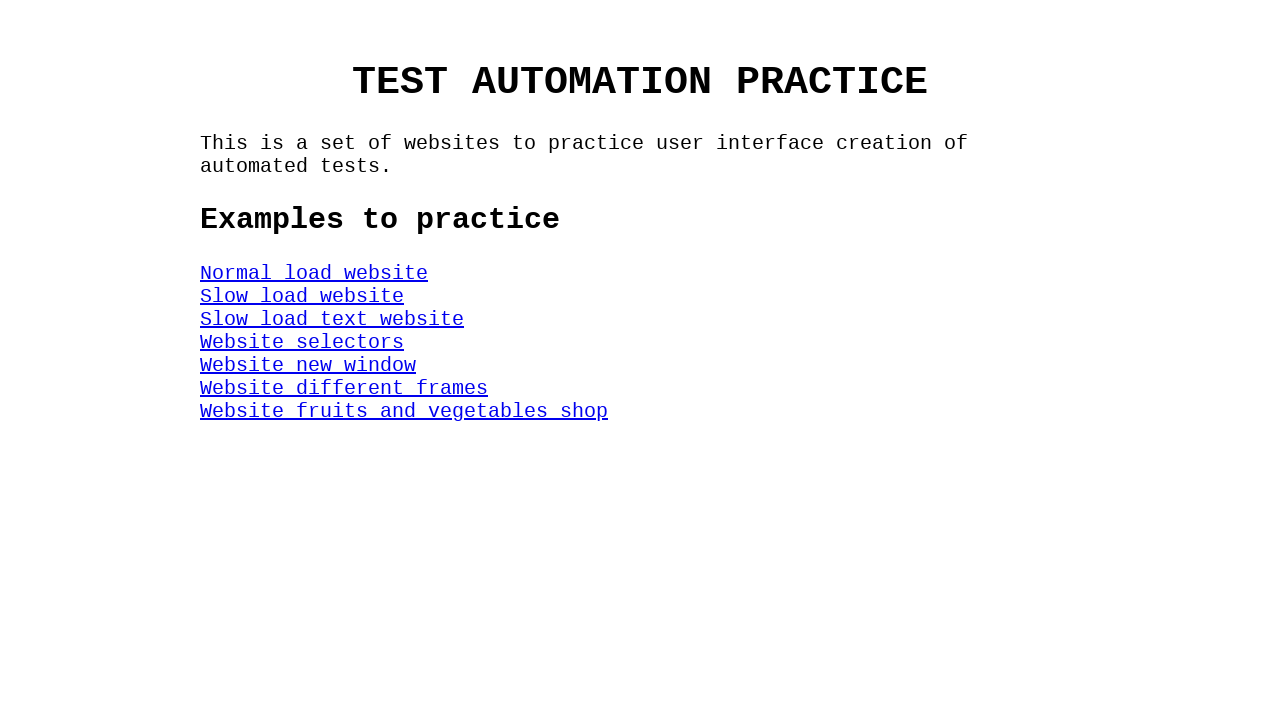

Clicked on Normal Web link at (314, 273) on #NormalWeb
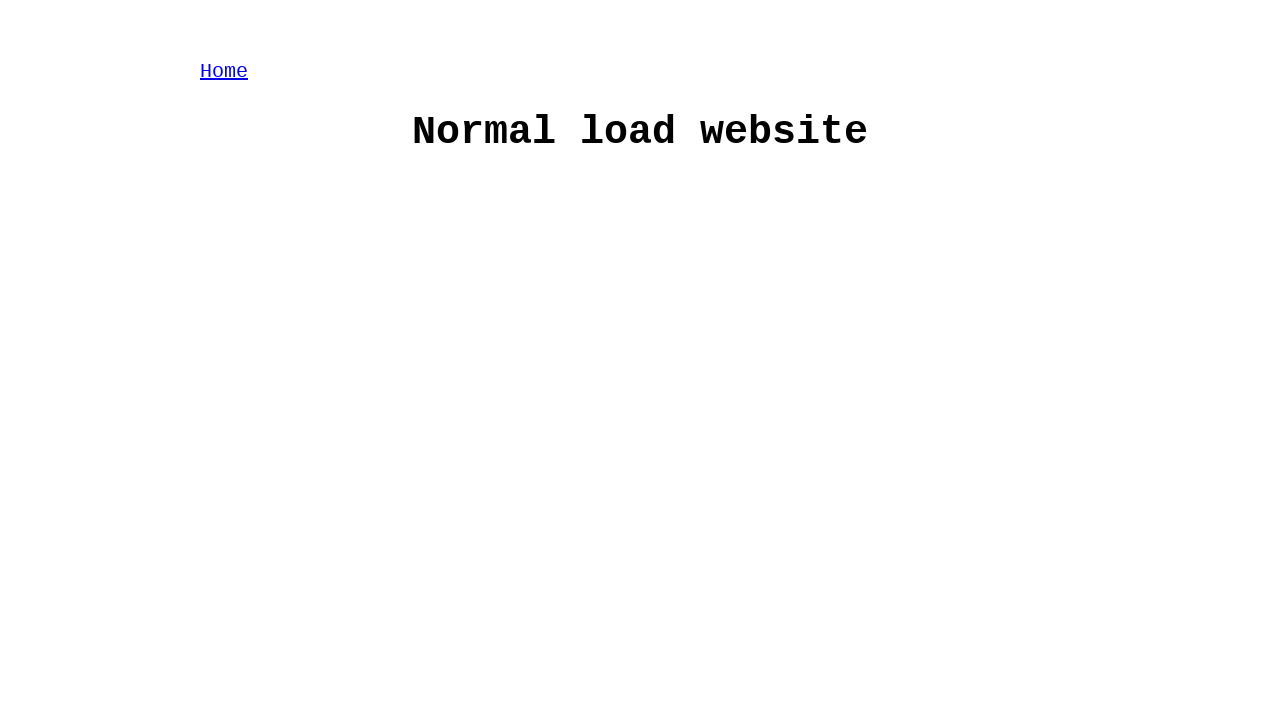

H1 title element loaded
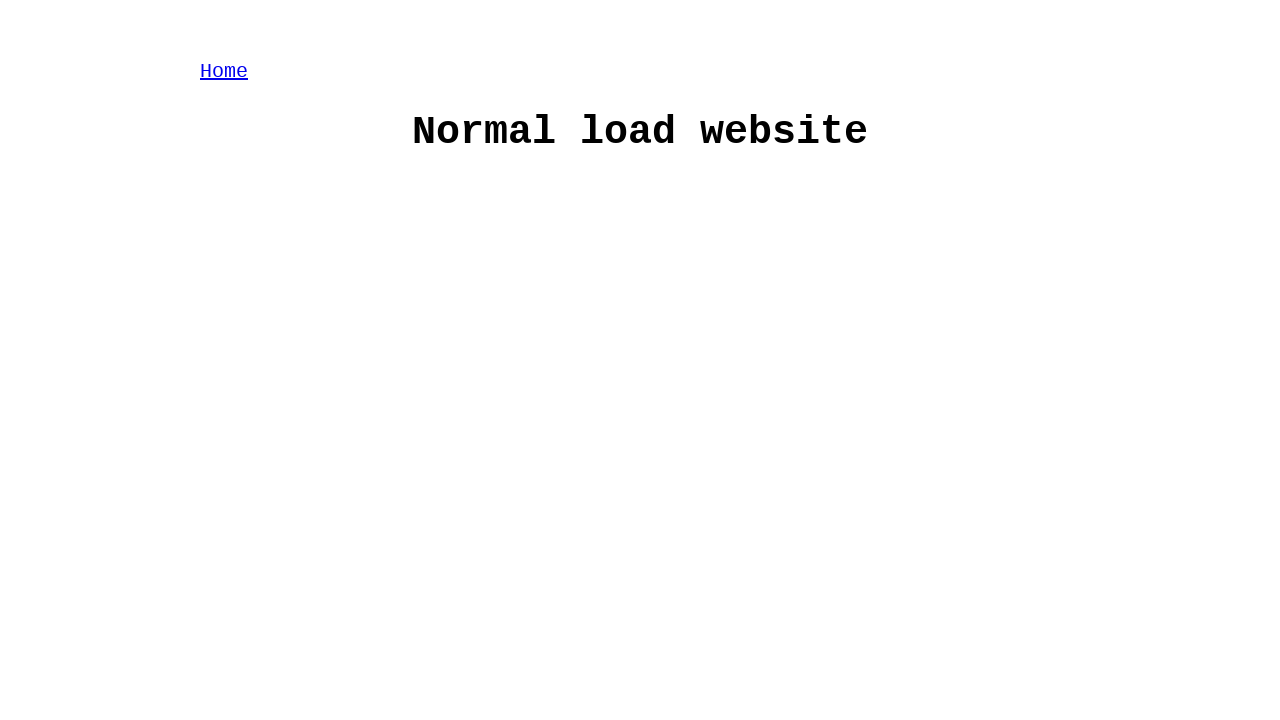

Verified page title displays 'Normal load website' correctly
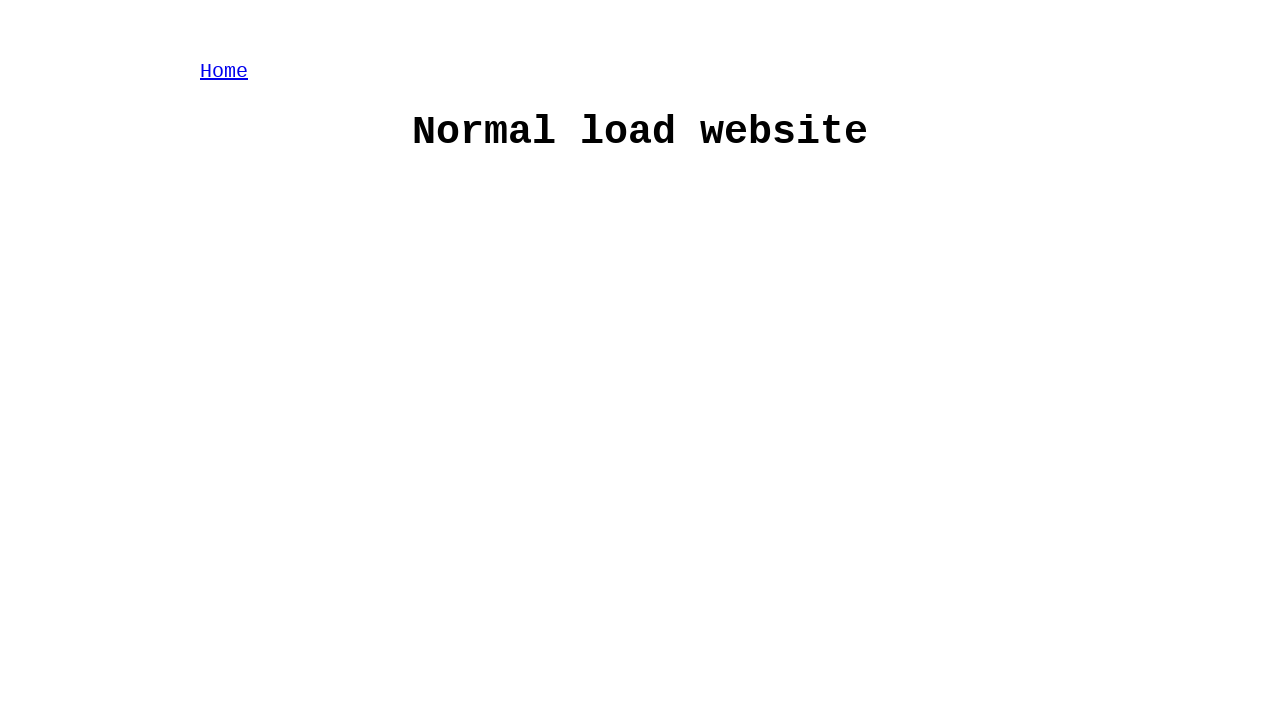

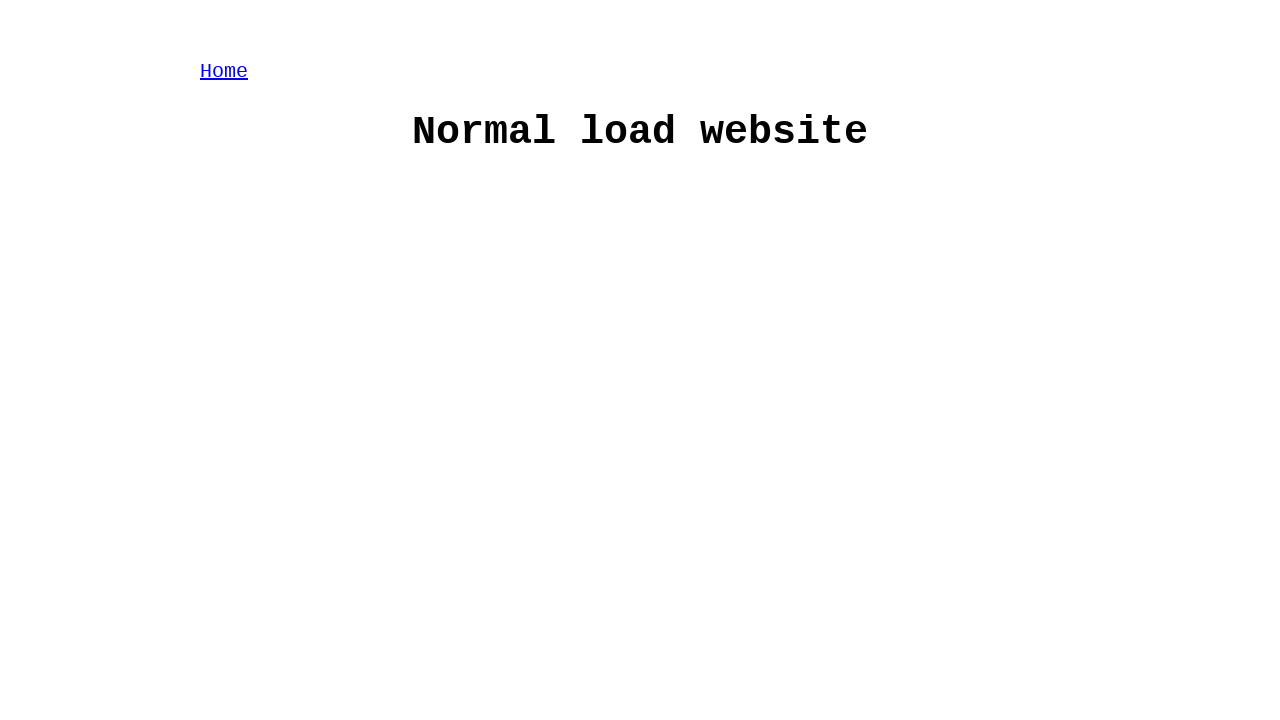